Tests page load by navigating to the OTUS website

Starting URL: https://otus.com

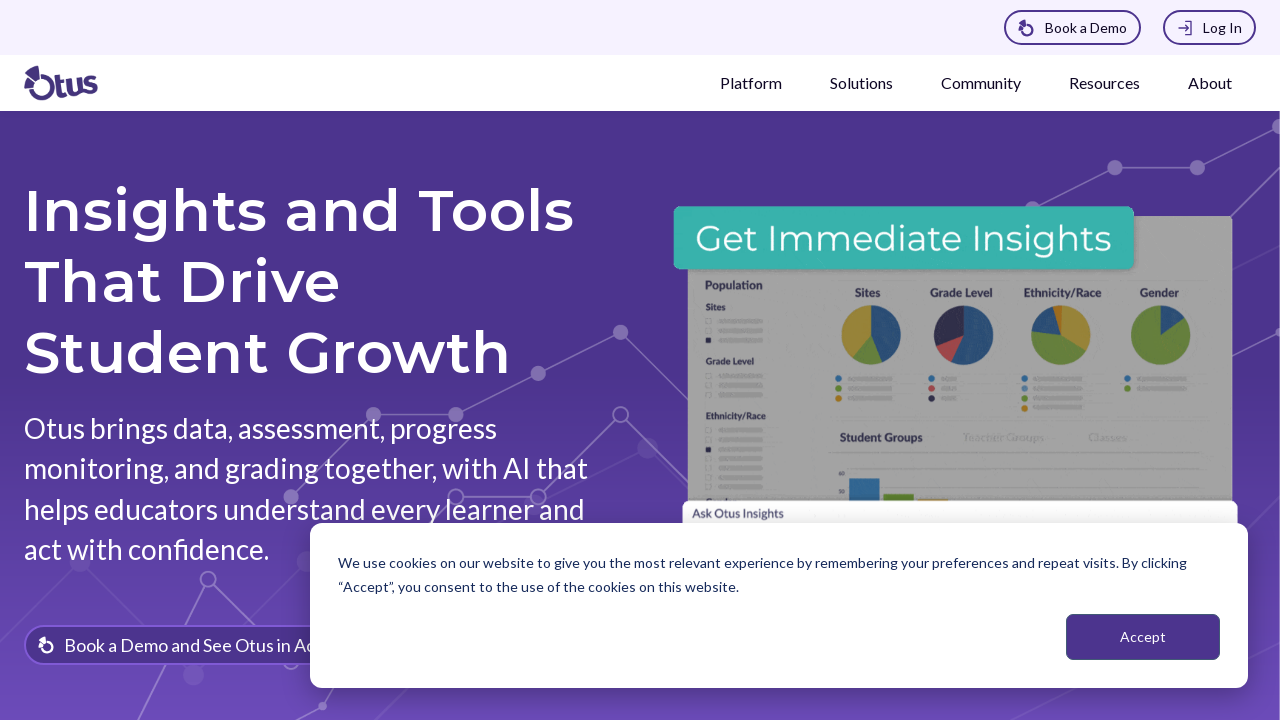

Waited for page load state - OTUS website fully loaded
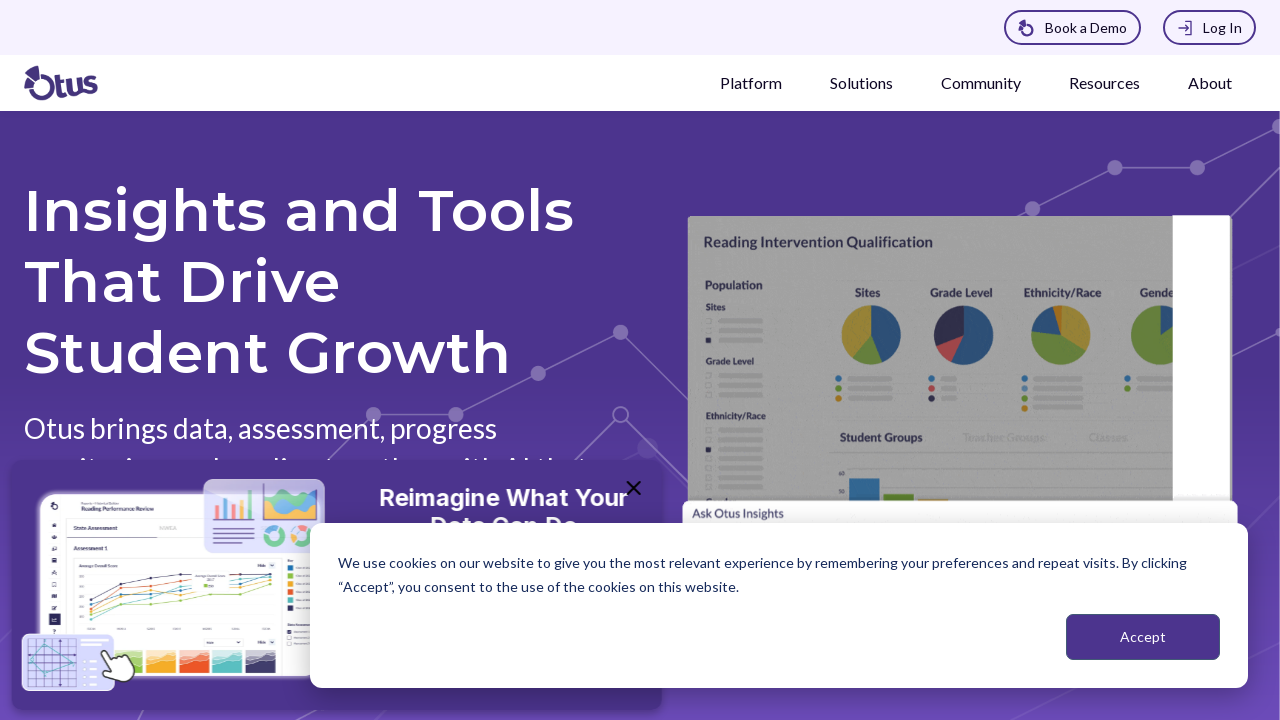

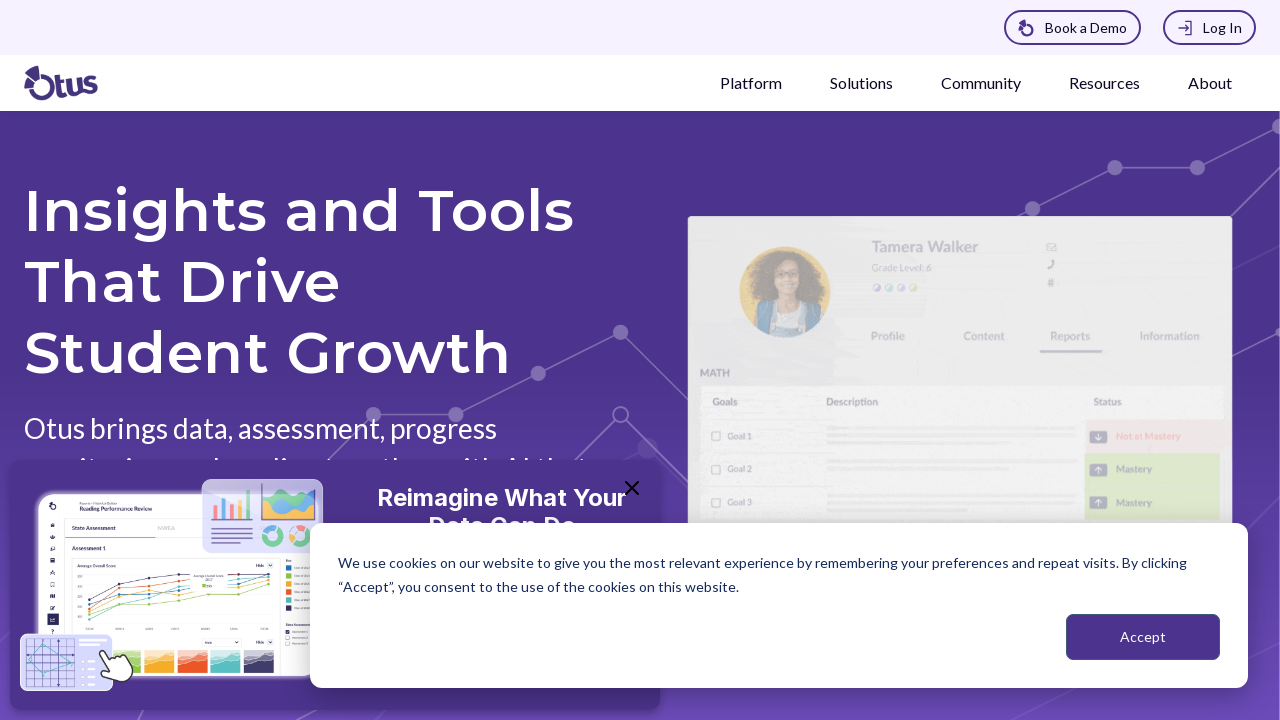